Tests slider functionality by locating a range slider element and dragging it to the right by half its width using mouse actions.

Starting URL: https://popageorgianvictor.github.io/PUBLISHED-WEBPAGES/sliders

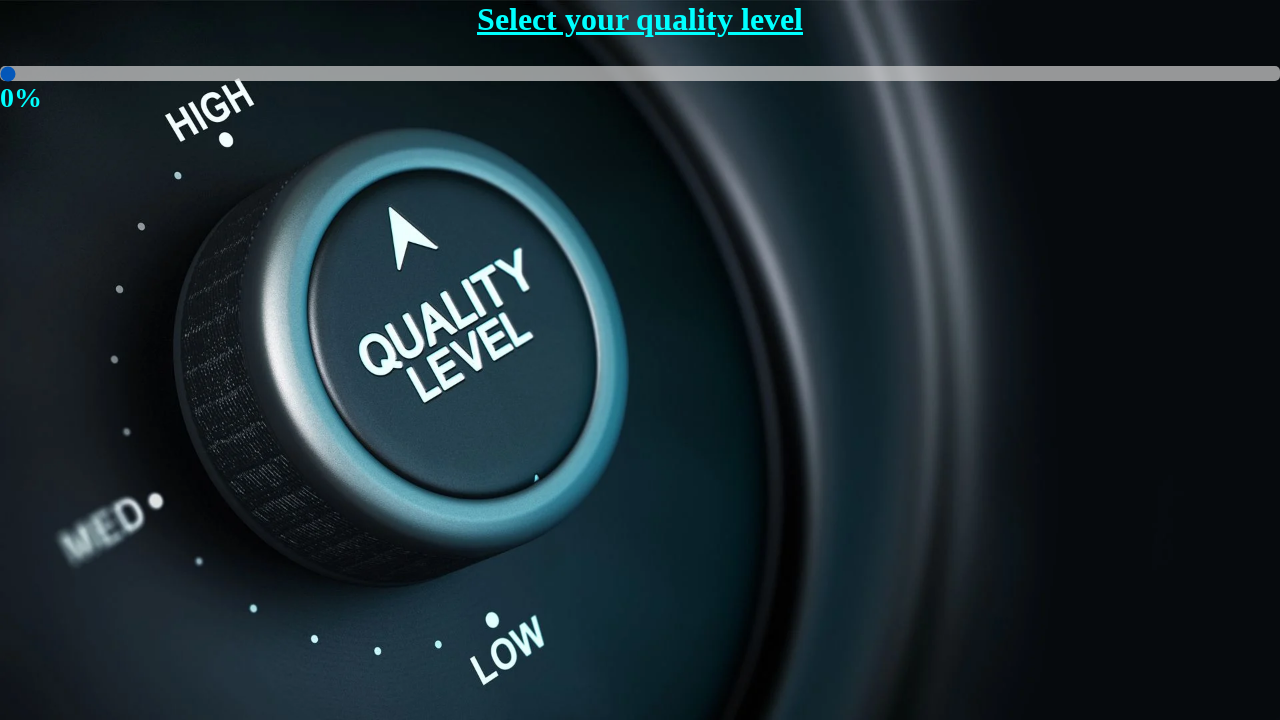

Navigated to slider test page
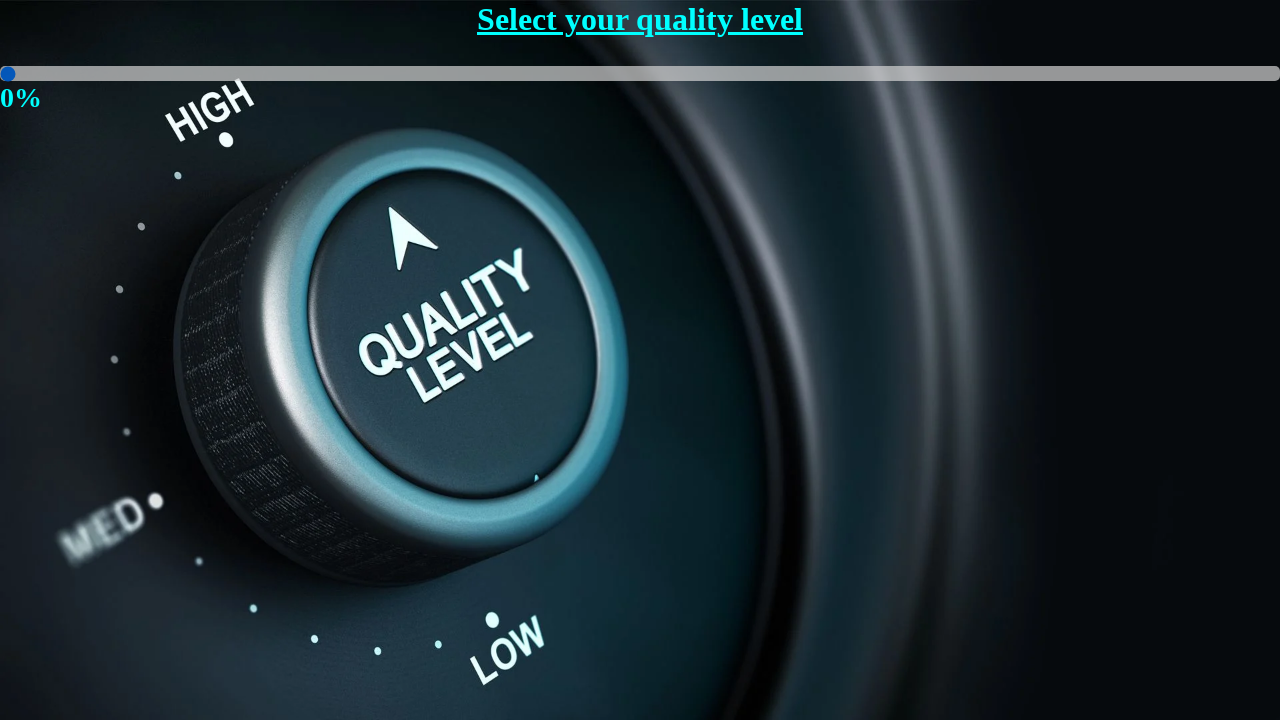

Range slider element became visible
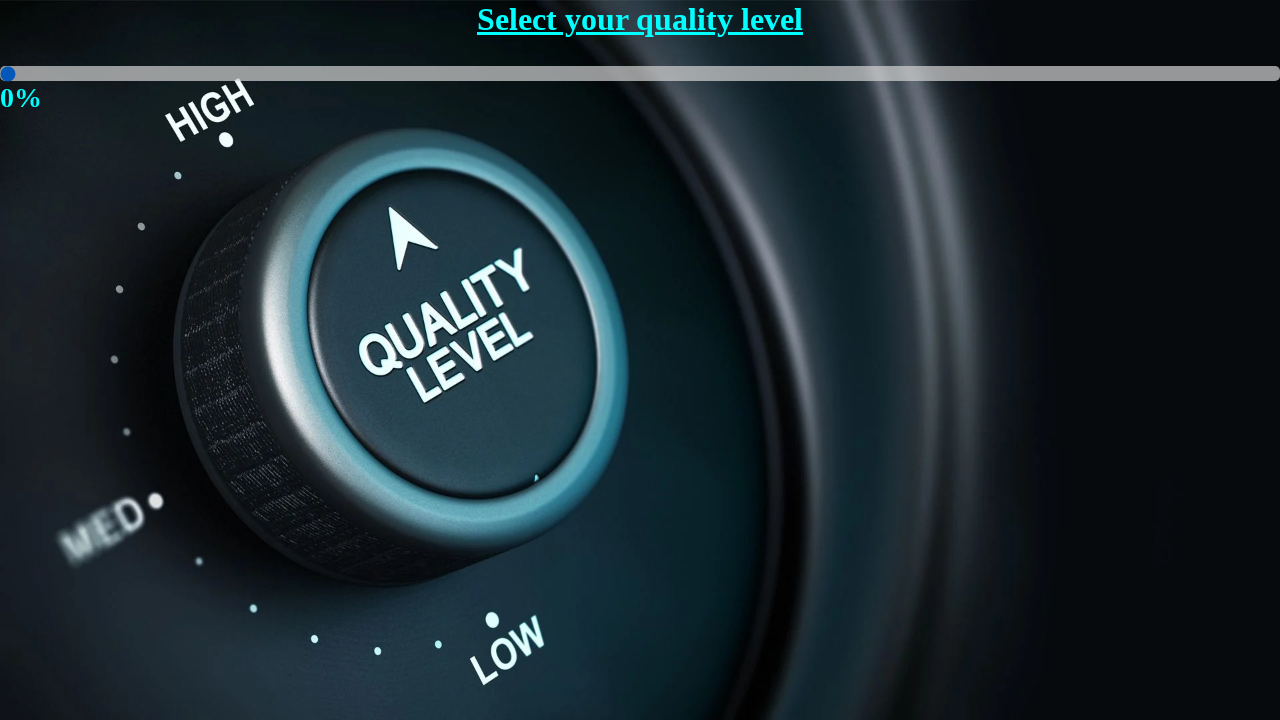

Retrieved slider bounding box dimensions
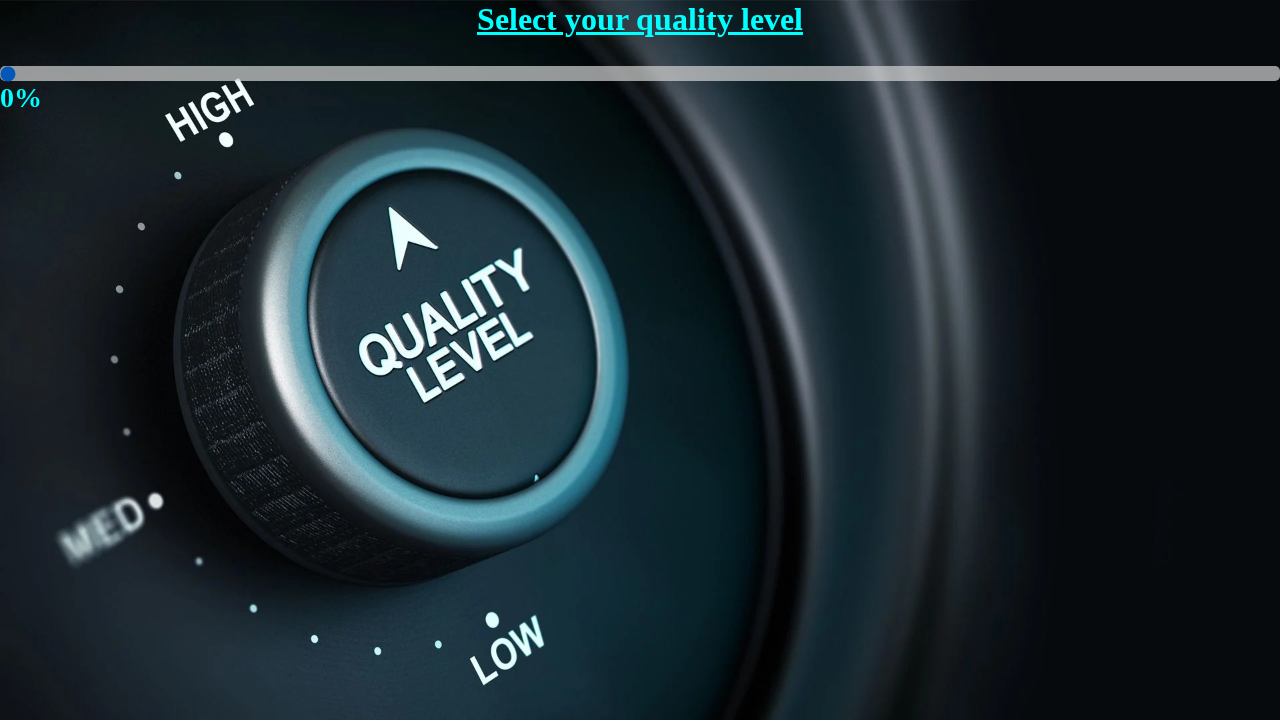

Dragged range slider to the right by half its width at (640, 74)
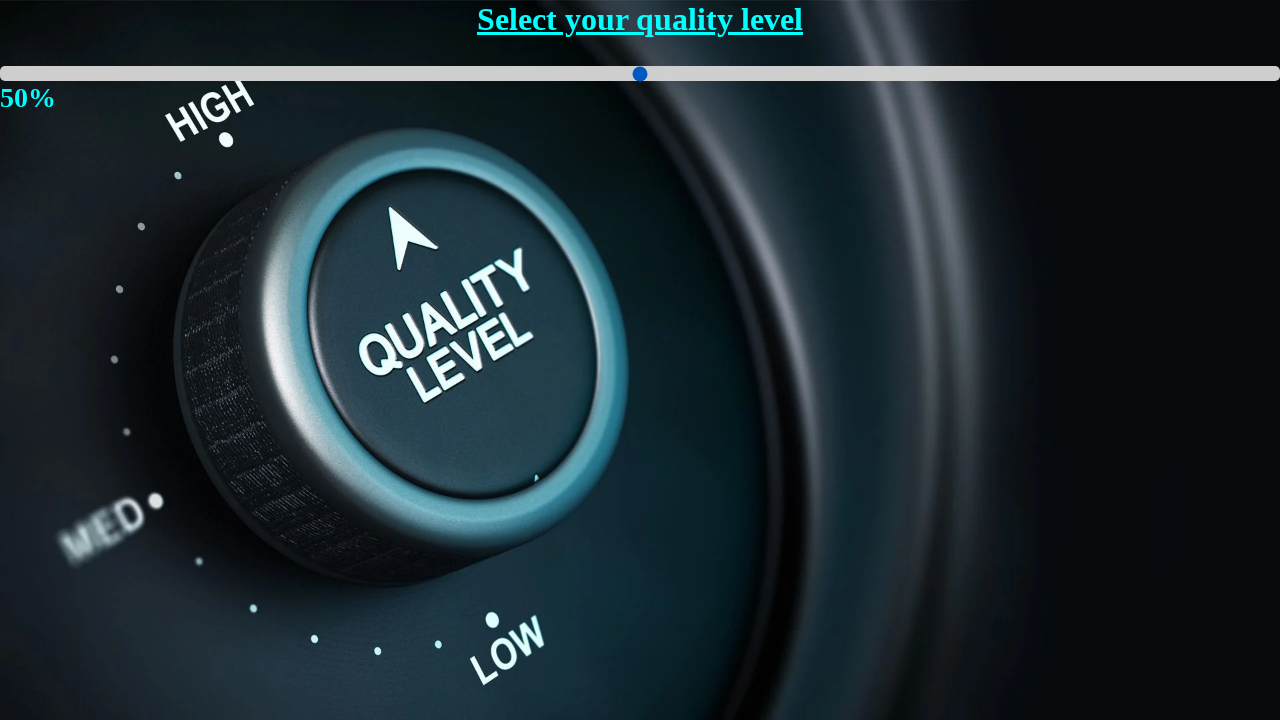

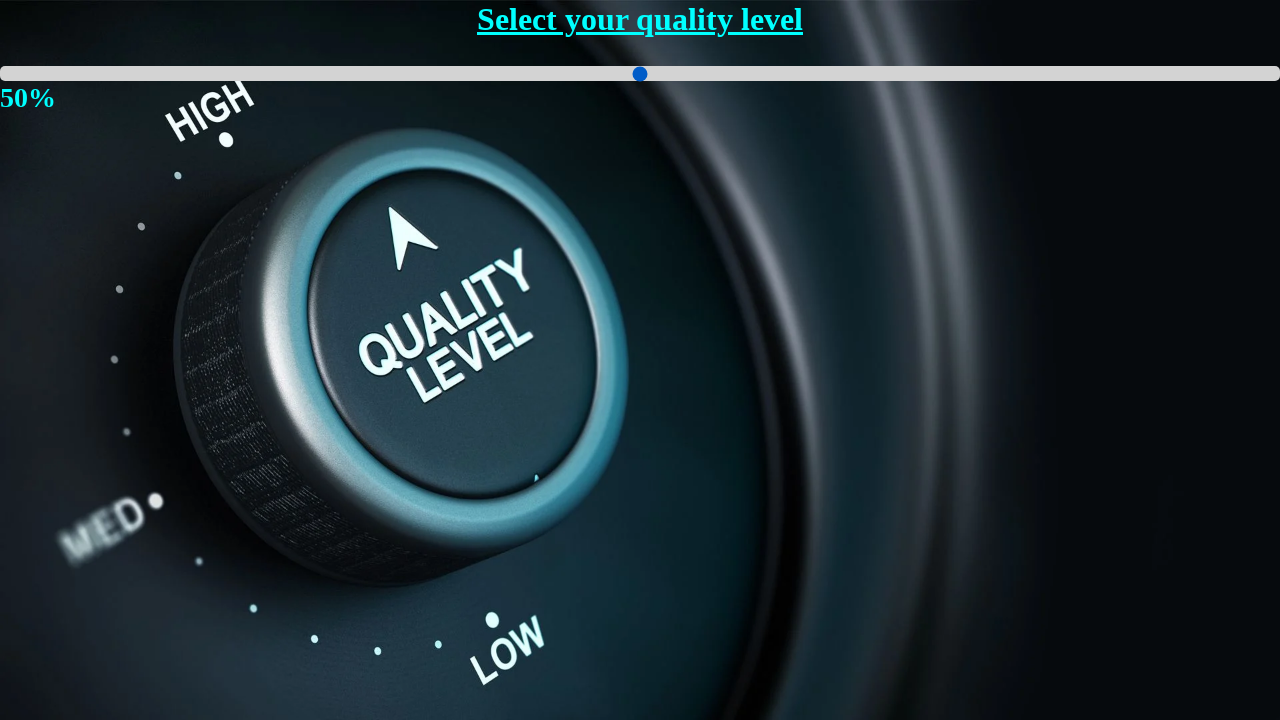